Tests behavior when network requests containing "GetBook" in the URL are blocked/failed. Navigates to an Angular demo app and clicks on the library navigation button while intercepting and failing specific API requests.

Starting URL: https://rahulshettyacademy.com/angularAppdemo/

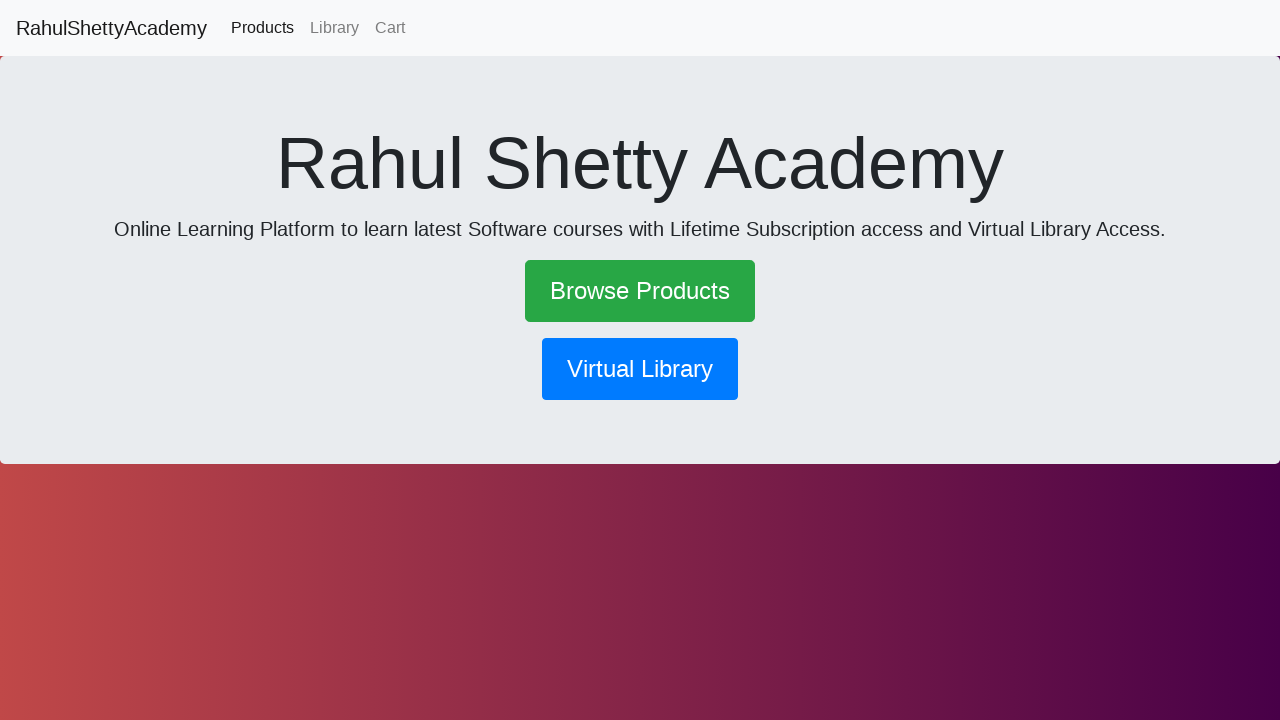

Set up route interception to fail requests containing 'GetBook' in URL
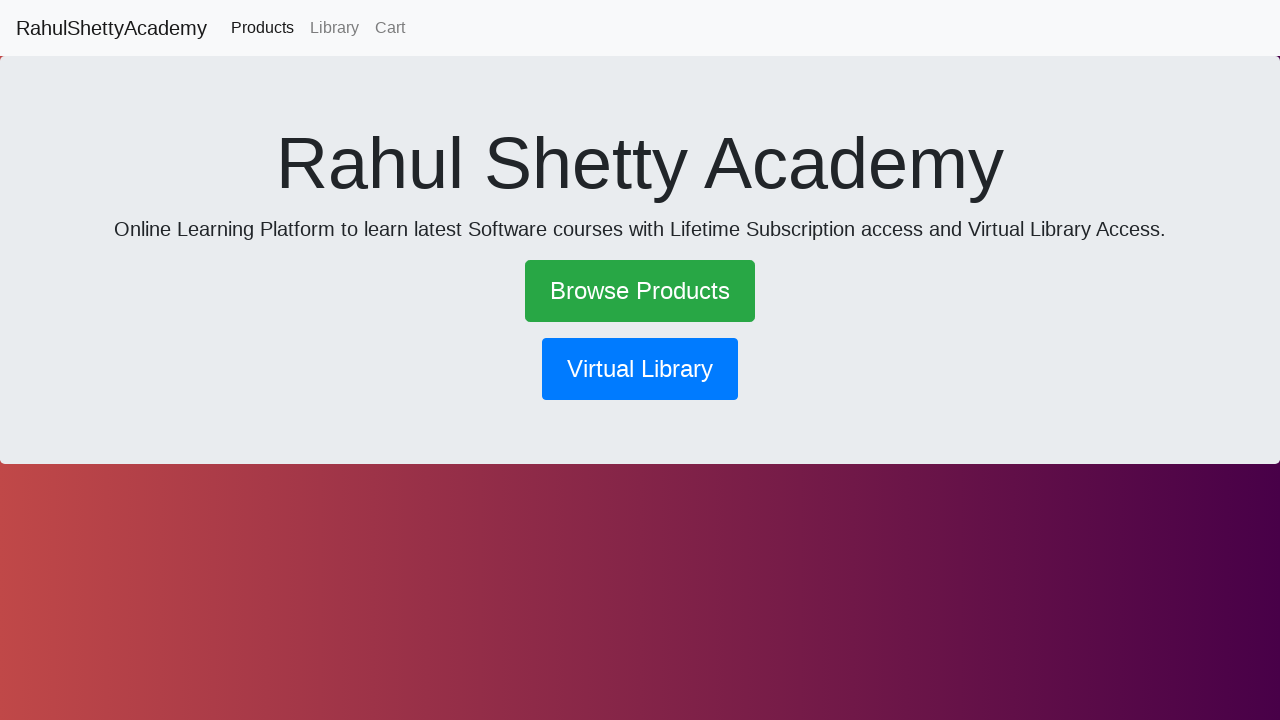

Clicked library navigation button at (640, 369) on button[routerlink*='library']
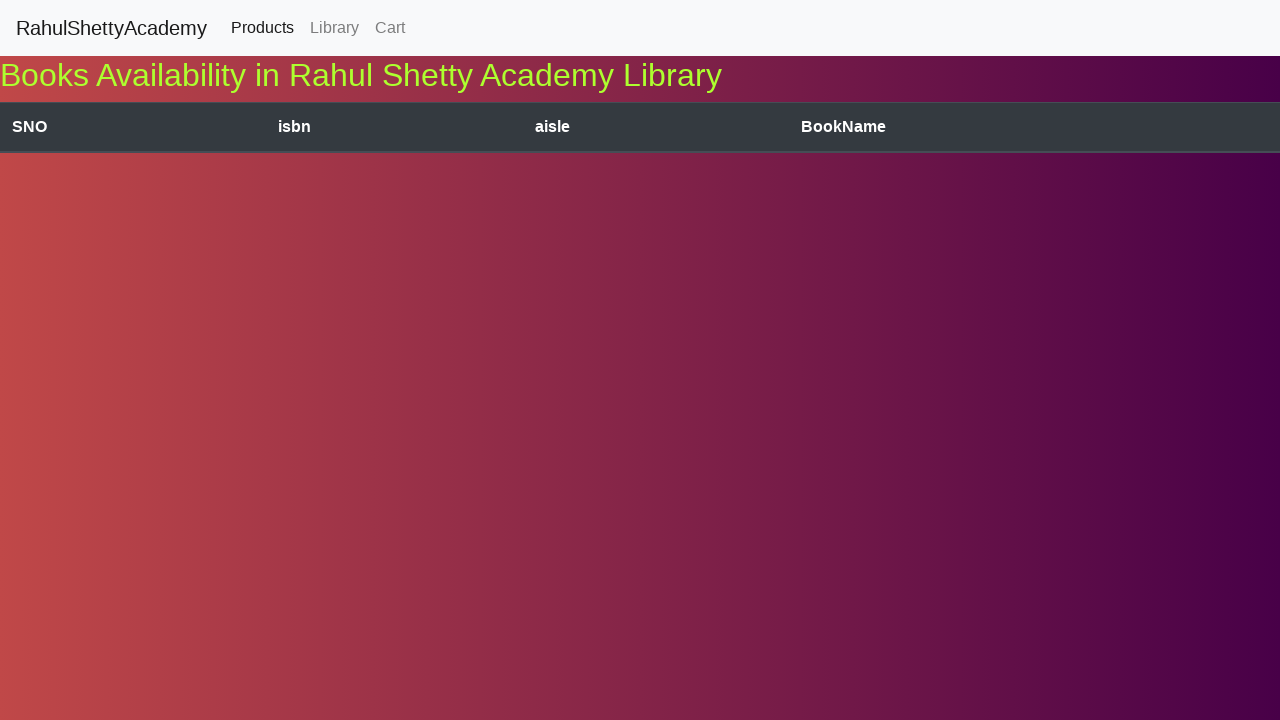

Waited 2 seconds for page to process failed request
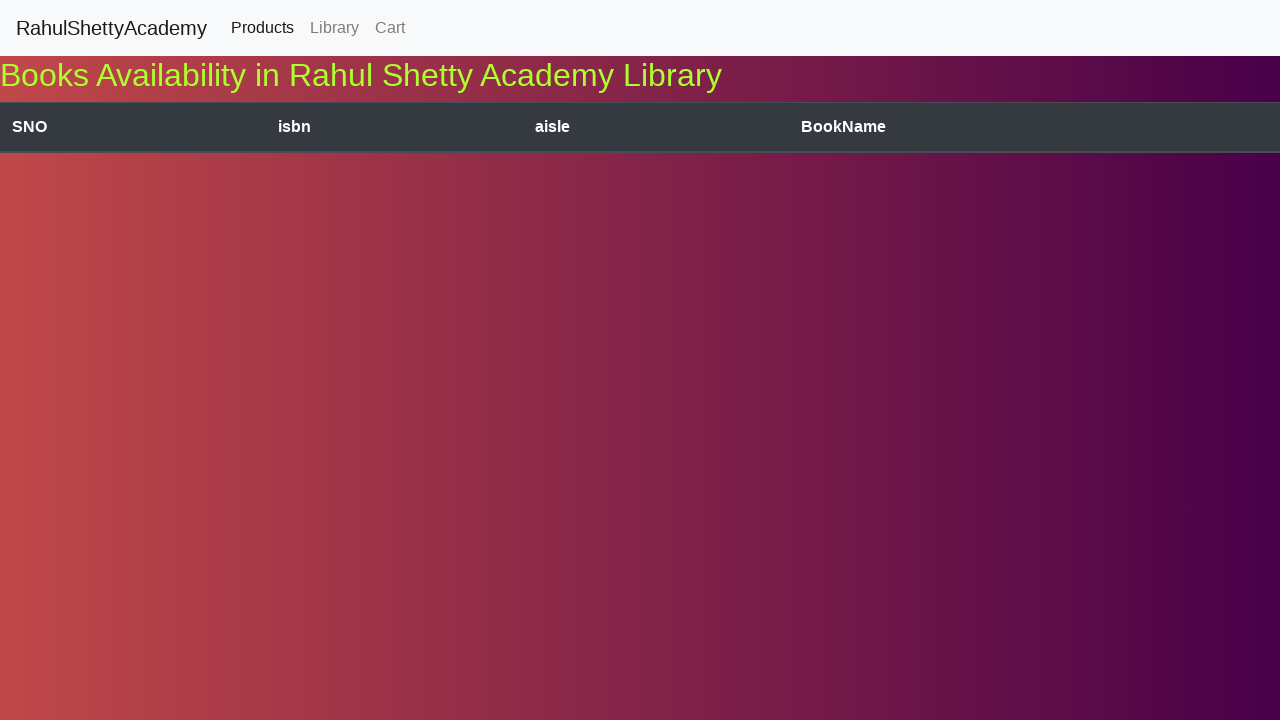

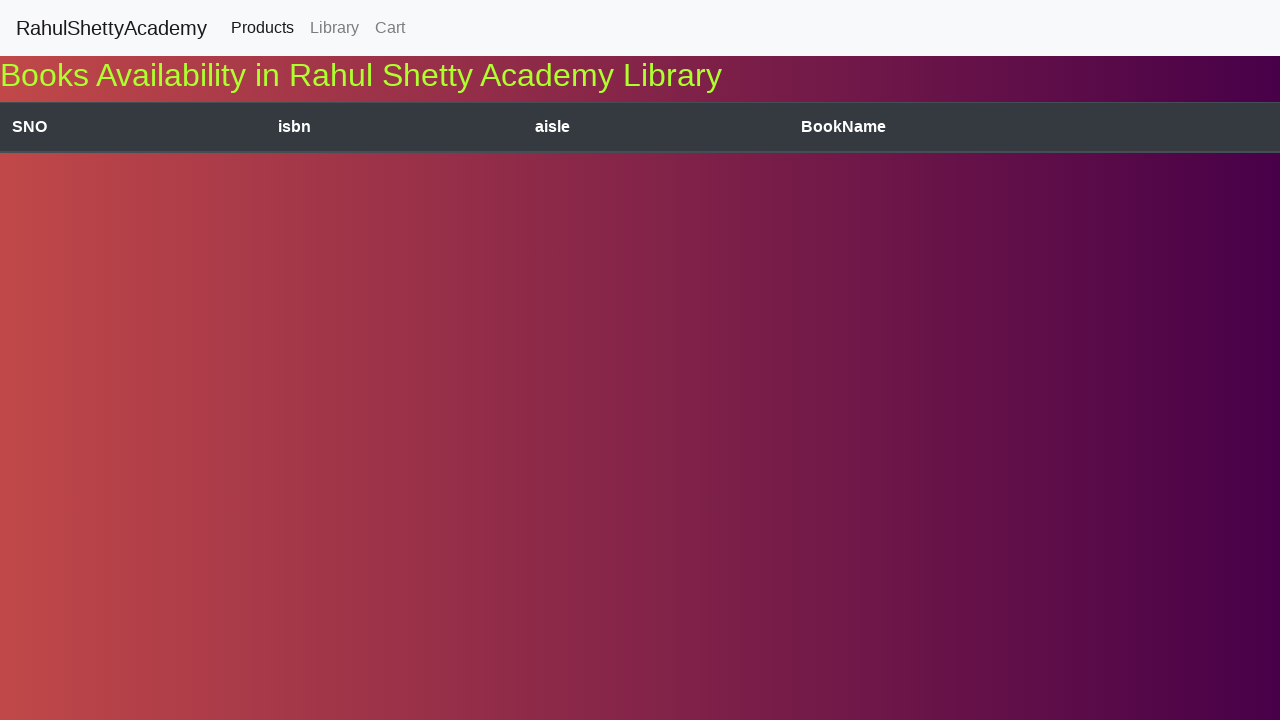